Tests dropdown functionality by selecting options using different methods (index, value, visible text) and verifying dropdown contents

Starting URL: https://the-internet.herokuapp.com/dropdown

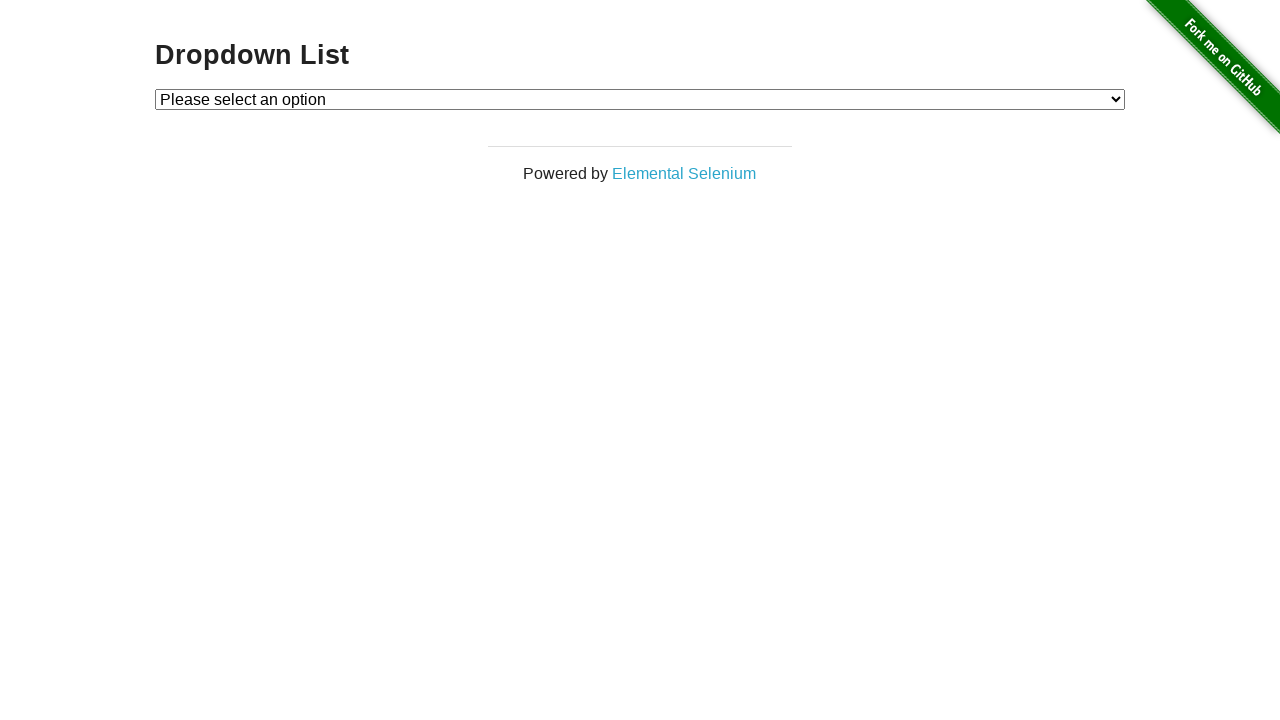

Located dropdown element with id 'dropdown'
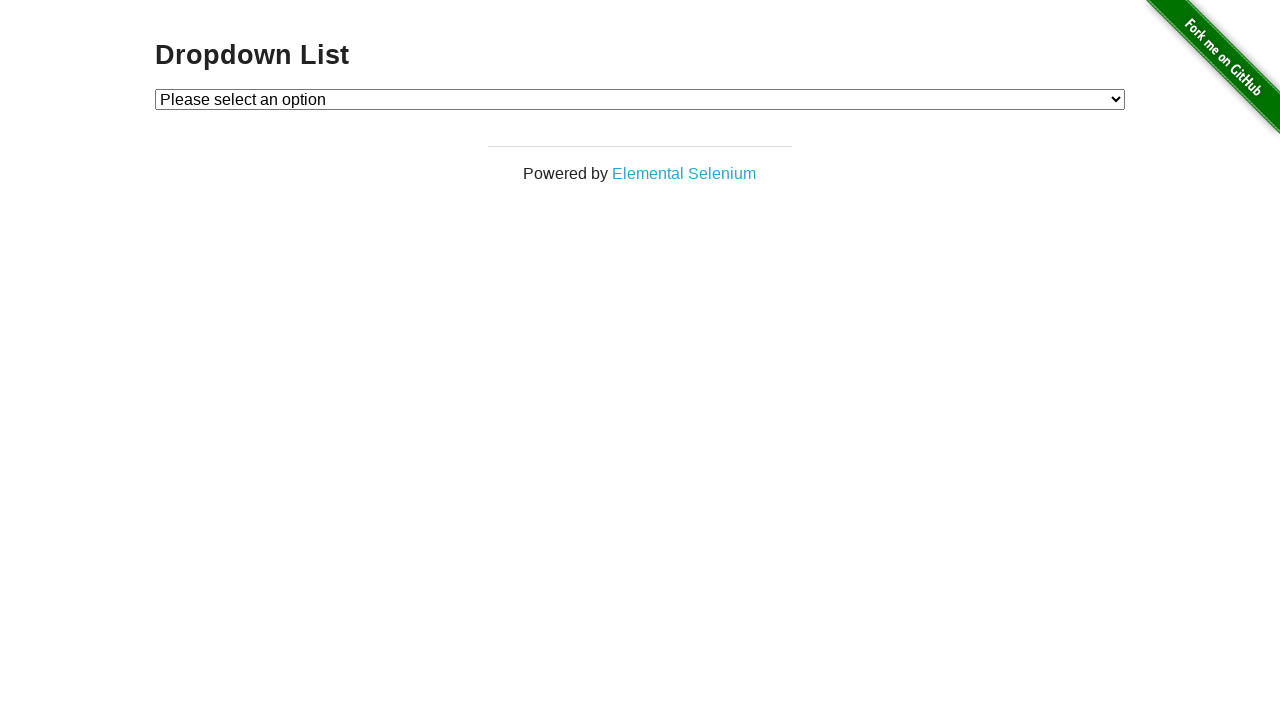

Selected Option 1 using index 1 on #dropdown
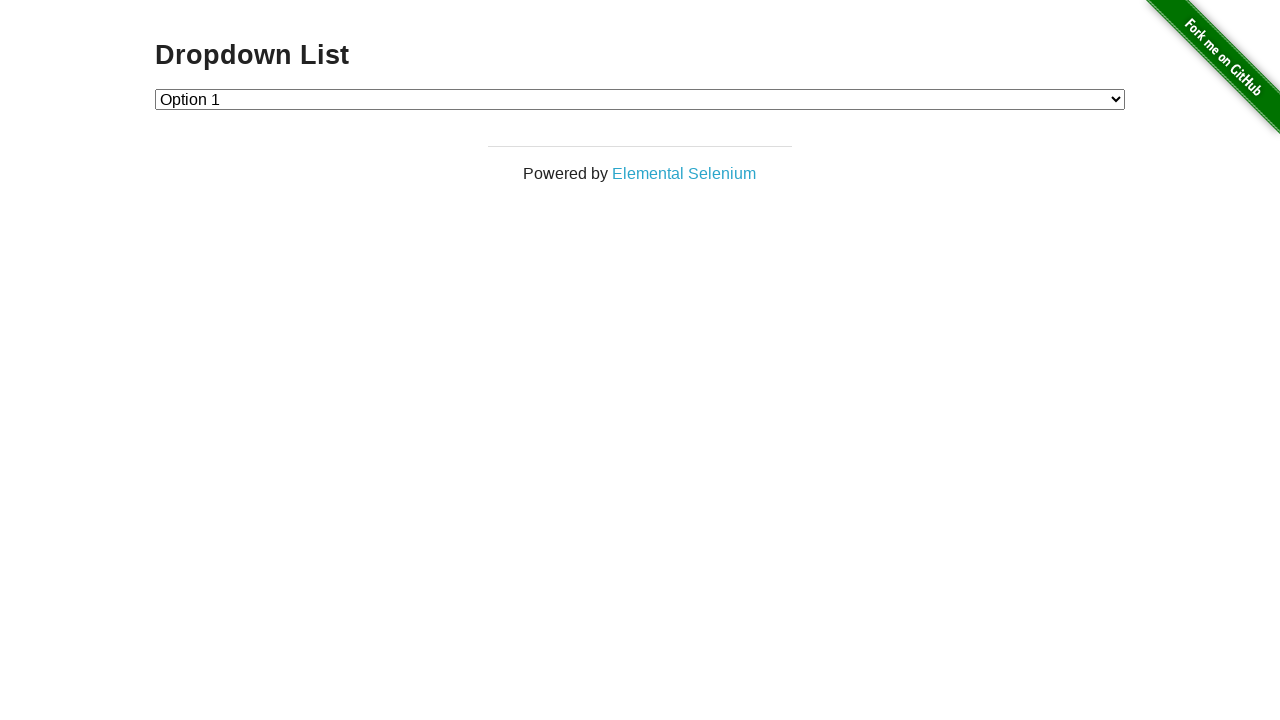

Retrieved selected option text: Option 1
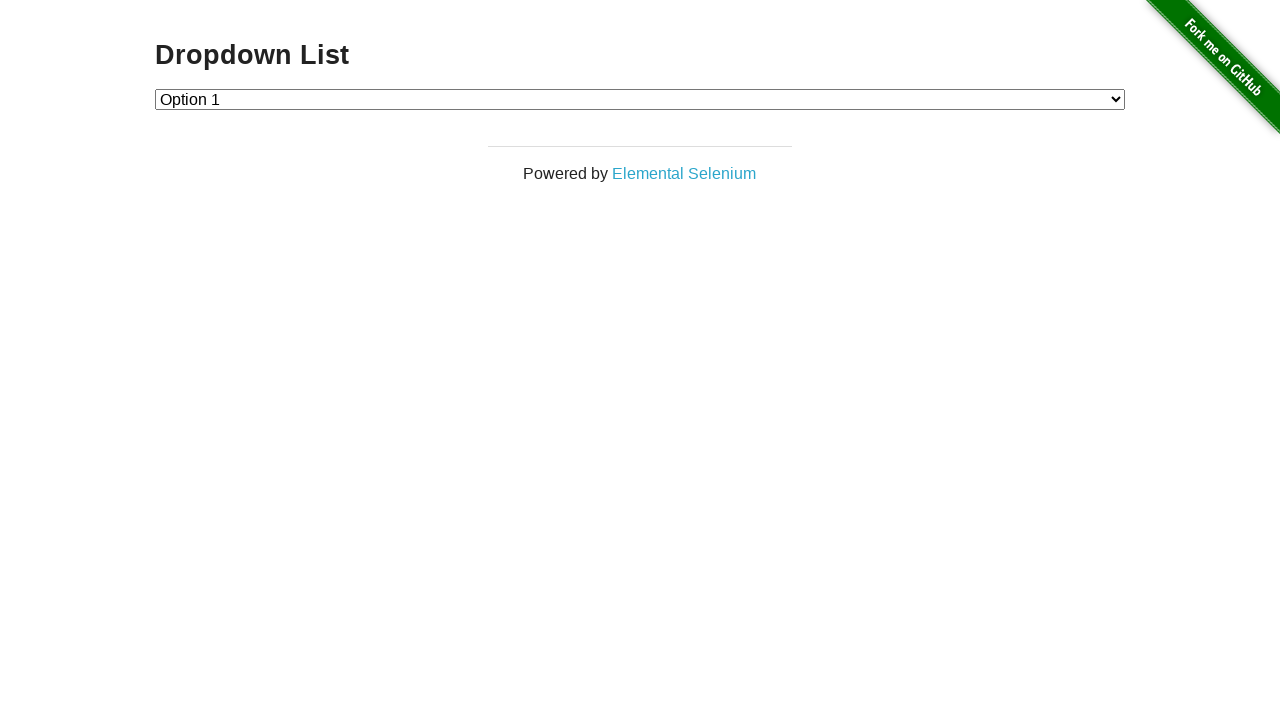

Waited 3000ms before next selection
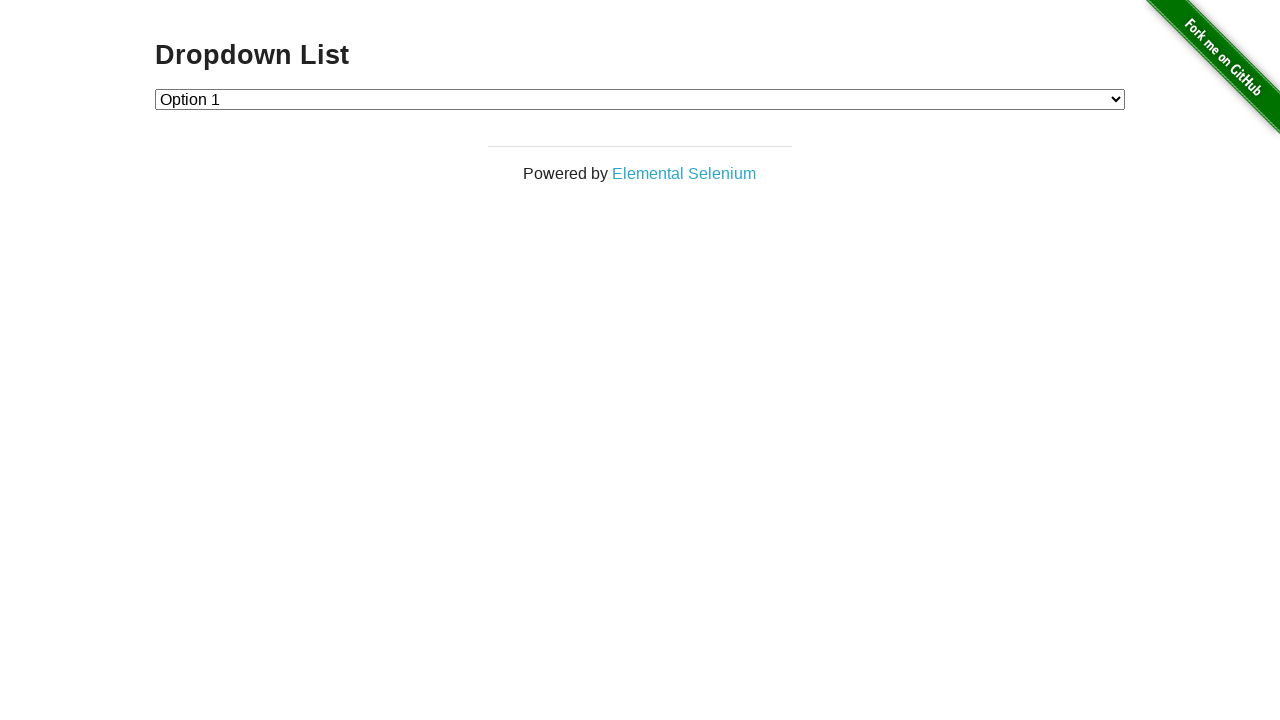

Selected Option 2 using value '2' on #dropdown
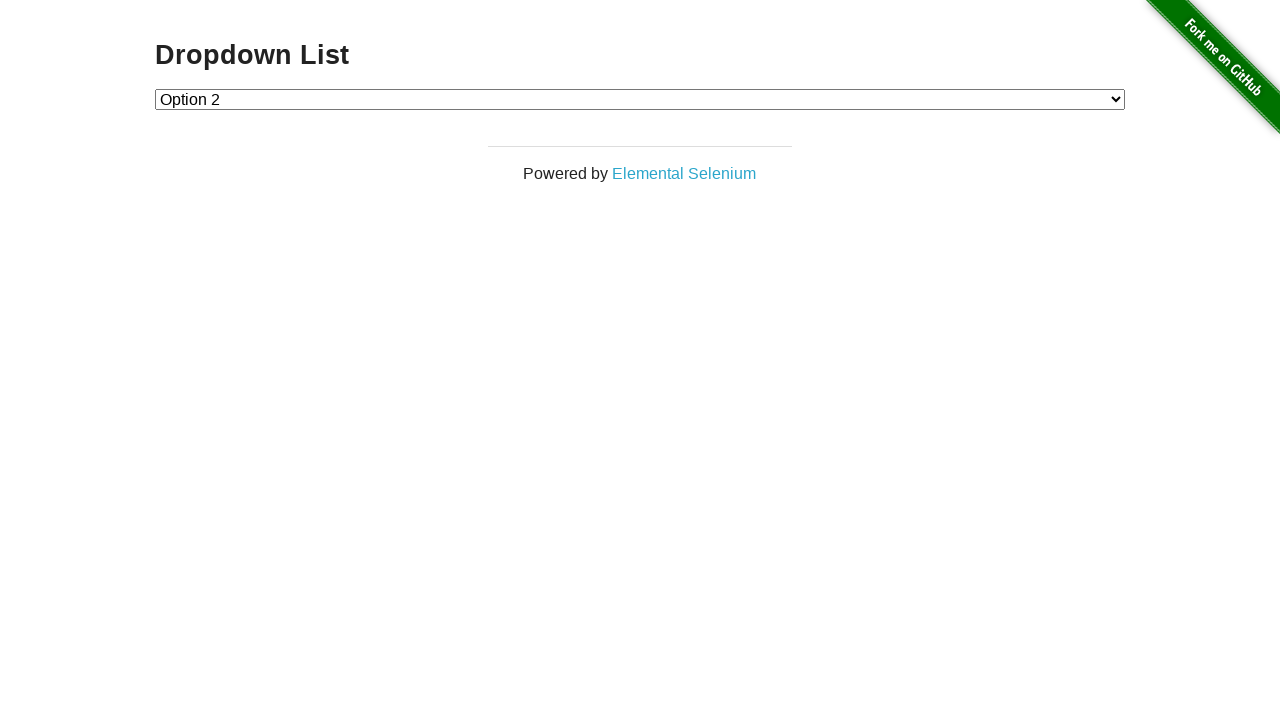

Retrieved selected option text: Option 2
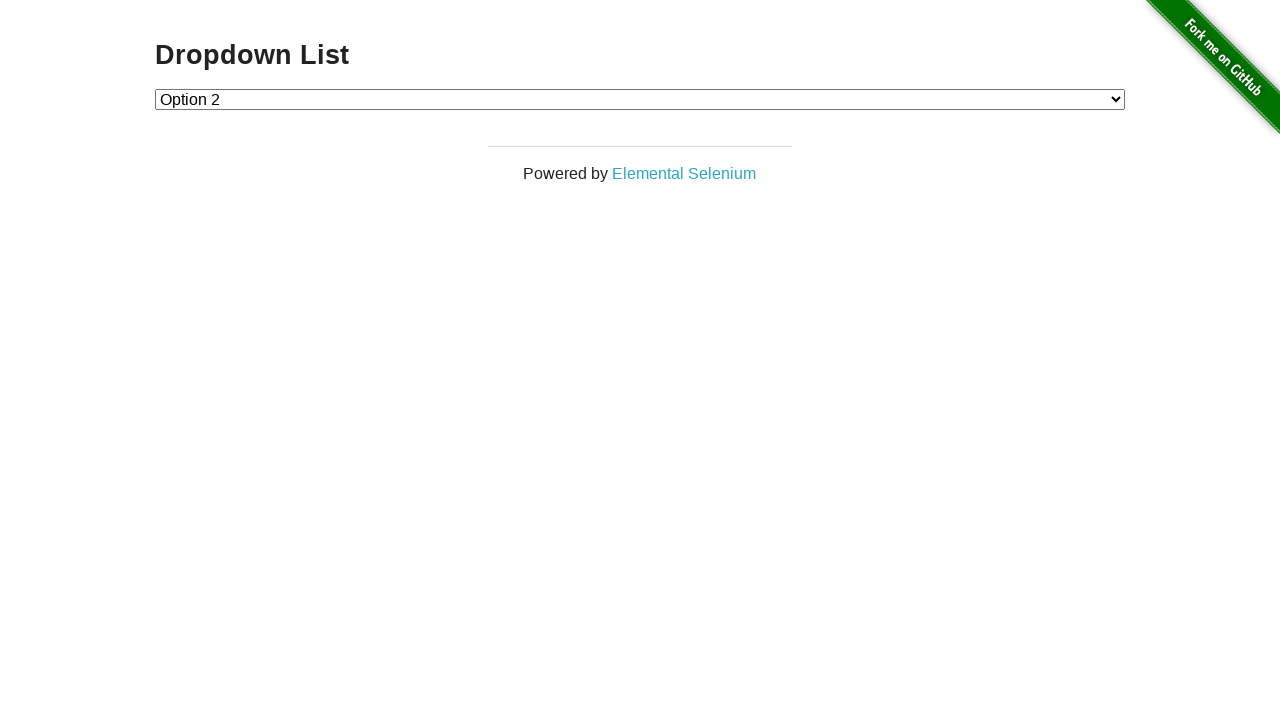

Selected Option 1 using visible text label 'Option 1' on #dropdown
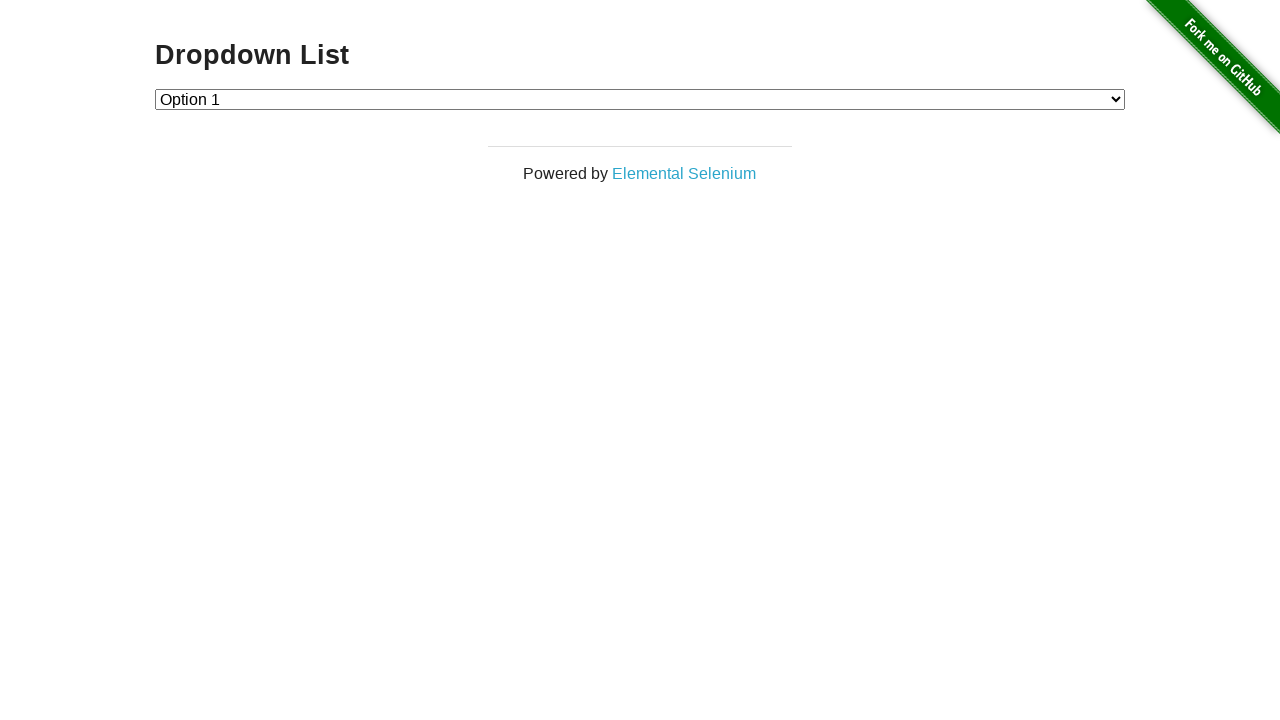

Retrieved selected option text: Option 1
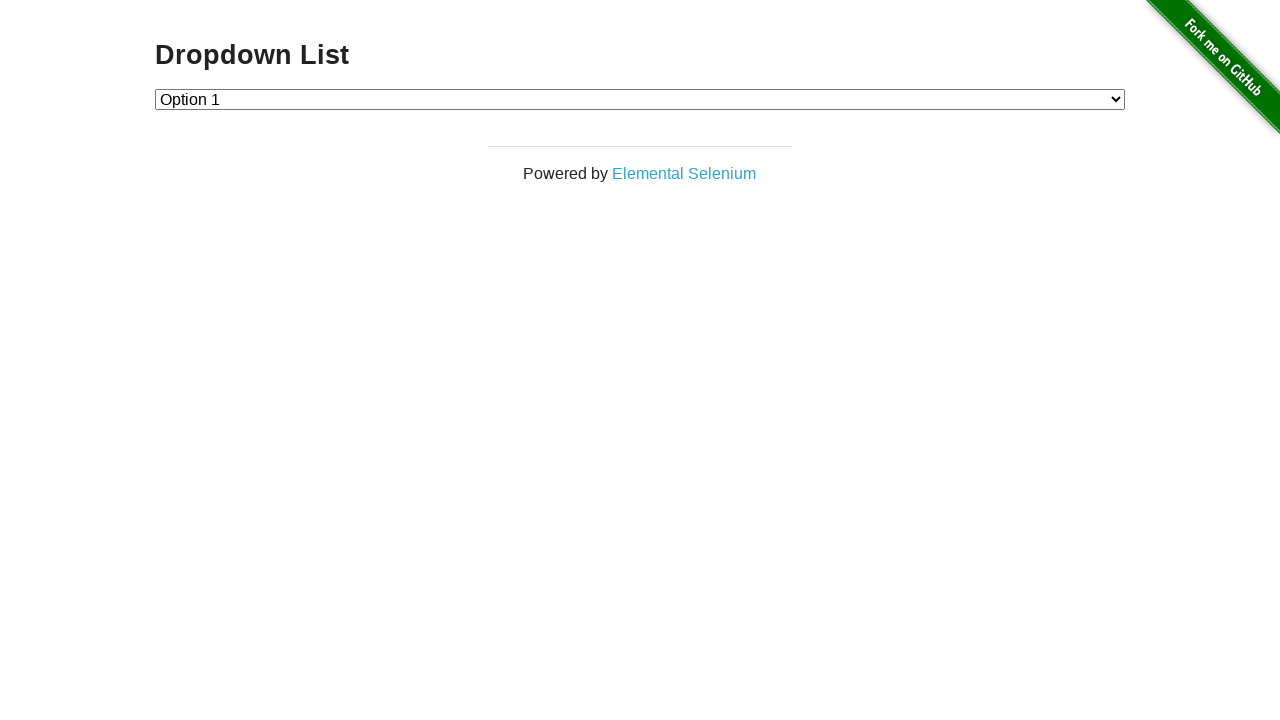

Retrieved all dropdown options
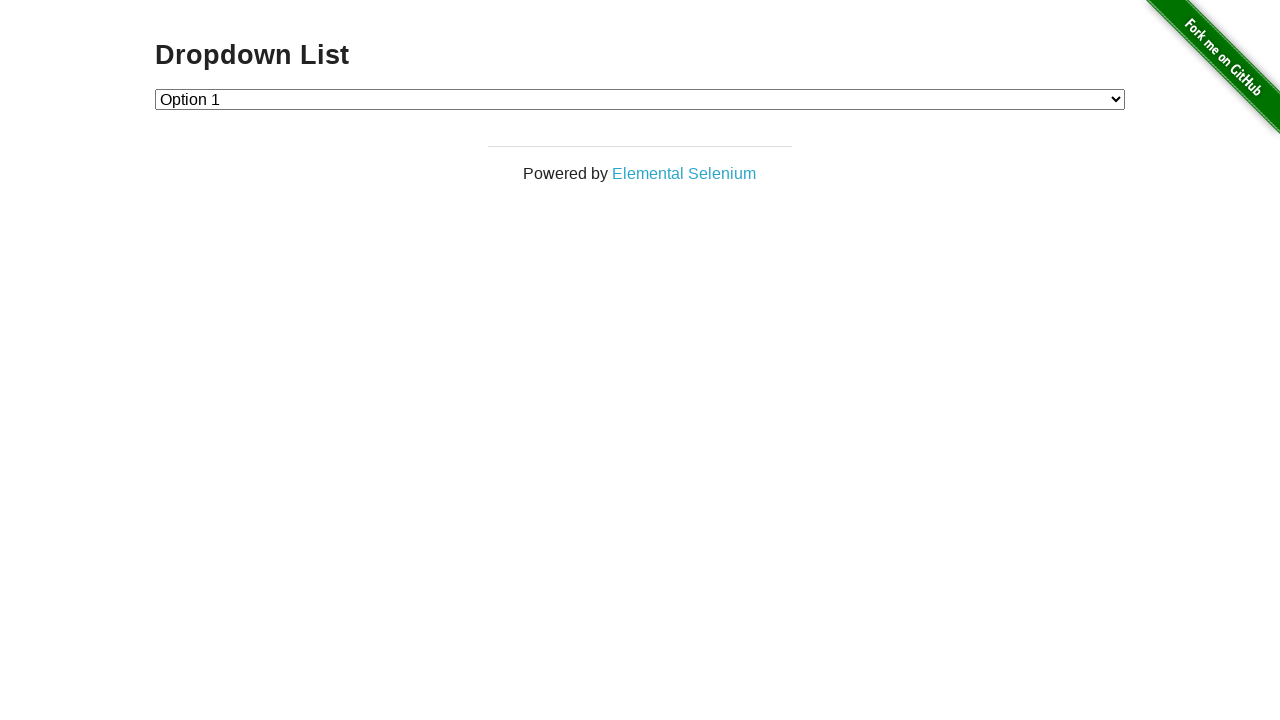

Counted dropdown options: 3 total options
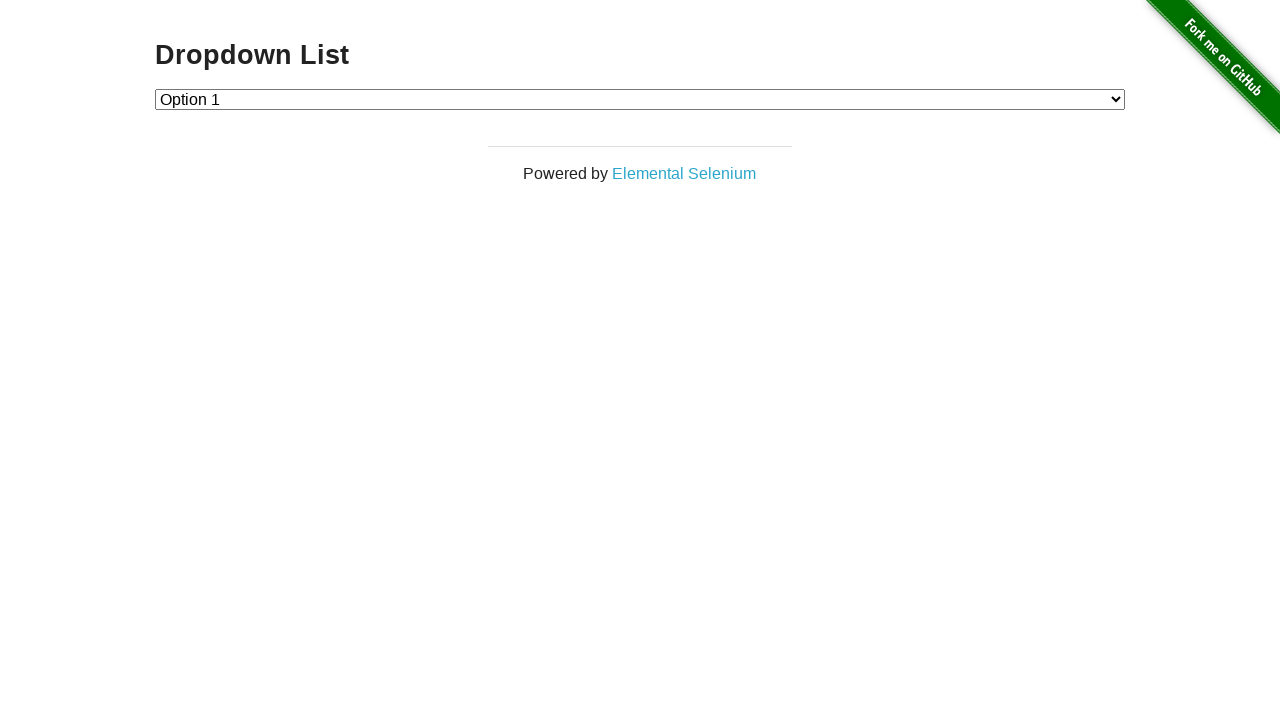

Asserted that dropdown size (3) is not equal to 4
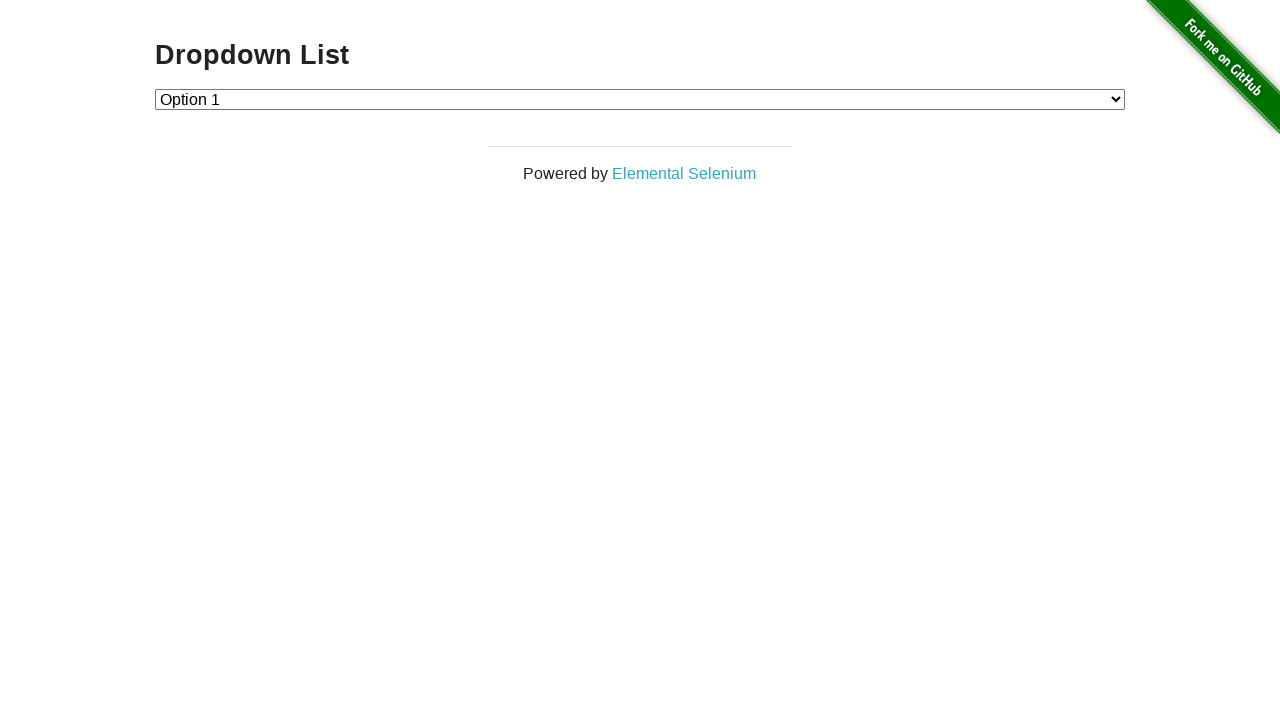

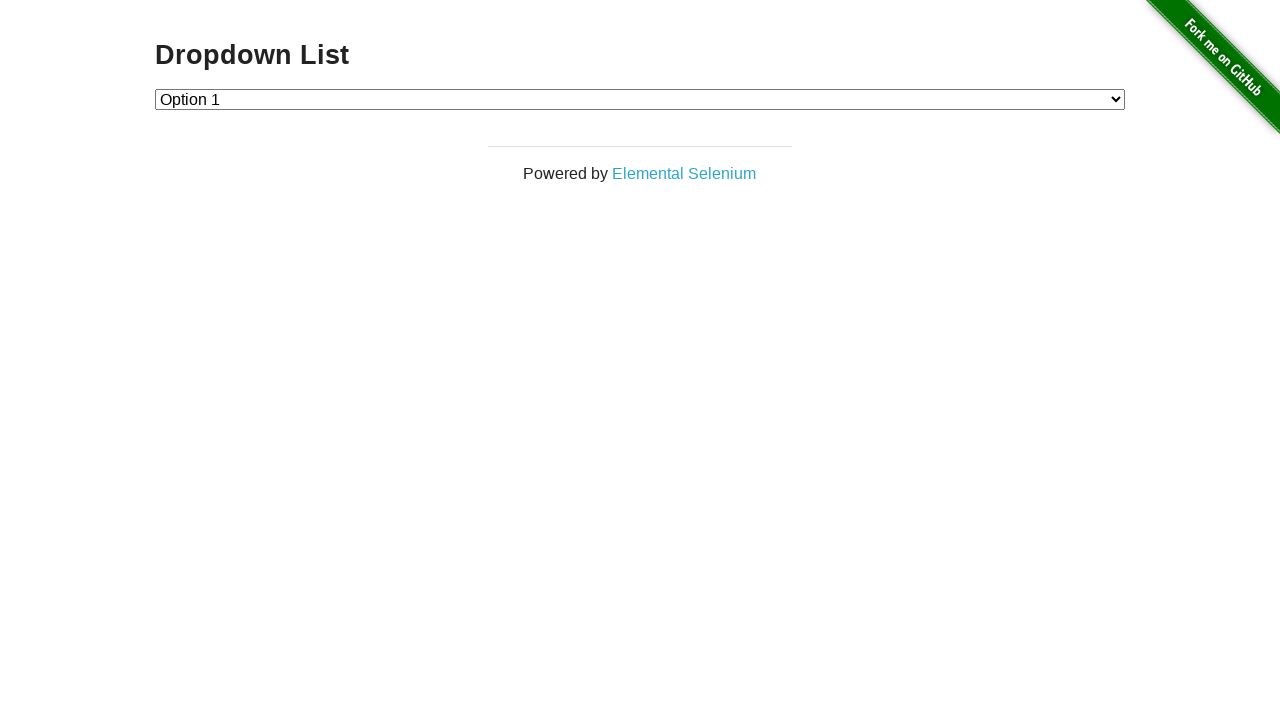